Tests navigation from Restful-Booker homepage by clicking on the Ministry of Testing image link and verifying it opens the correct page.

Starting URL: http://restful-booker.herokuapp.com/

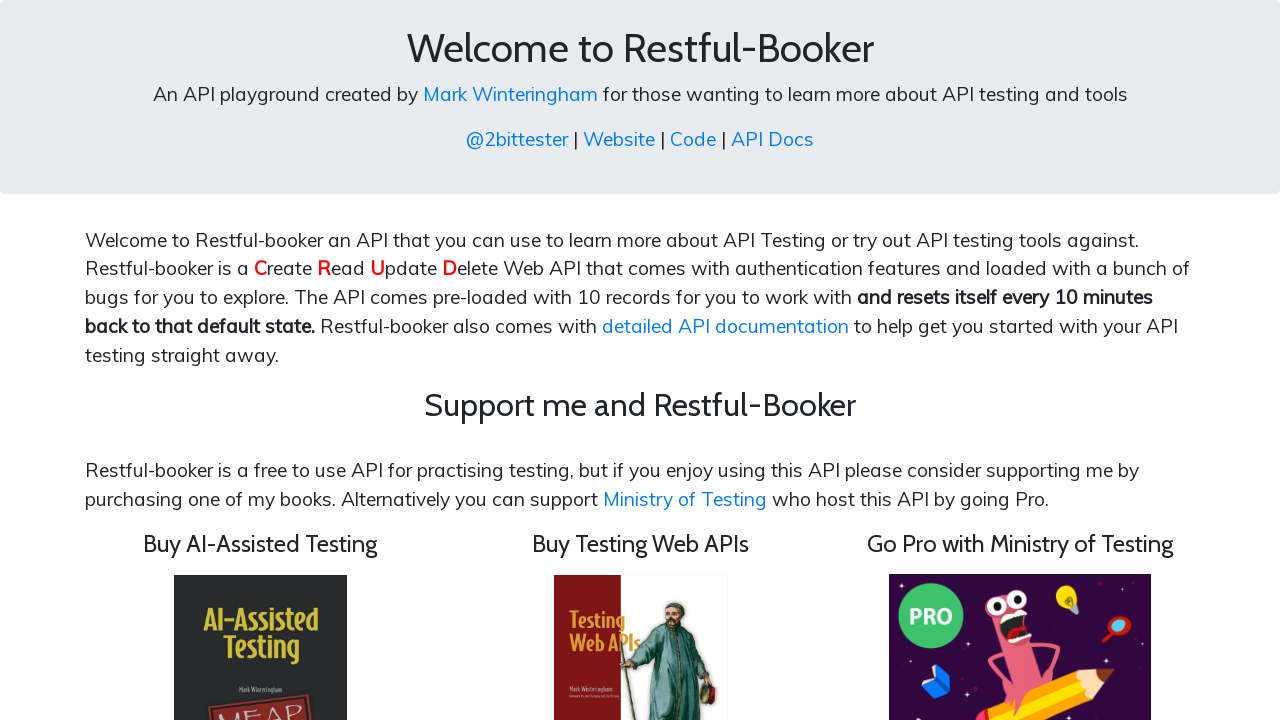

Clicked on the Ministry of Testing image link at (1020, 589) on img[src='/images/motpro.png']
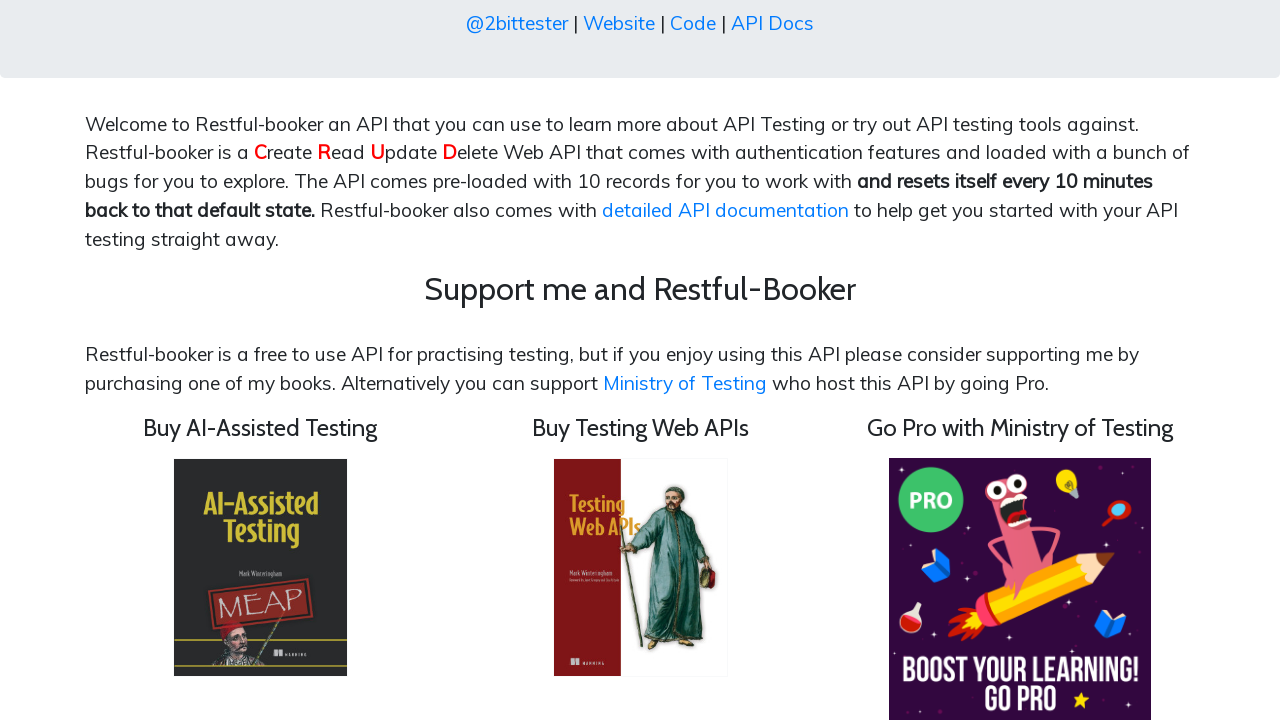

Clicked Ministry of Testing image and waited for new page to open at (1020, 589) on img[src='/images/motpro.png']
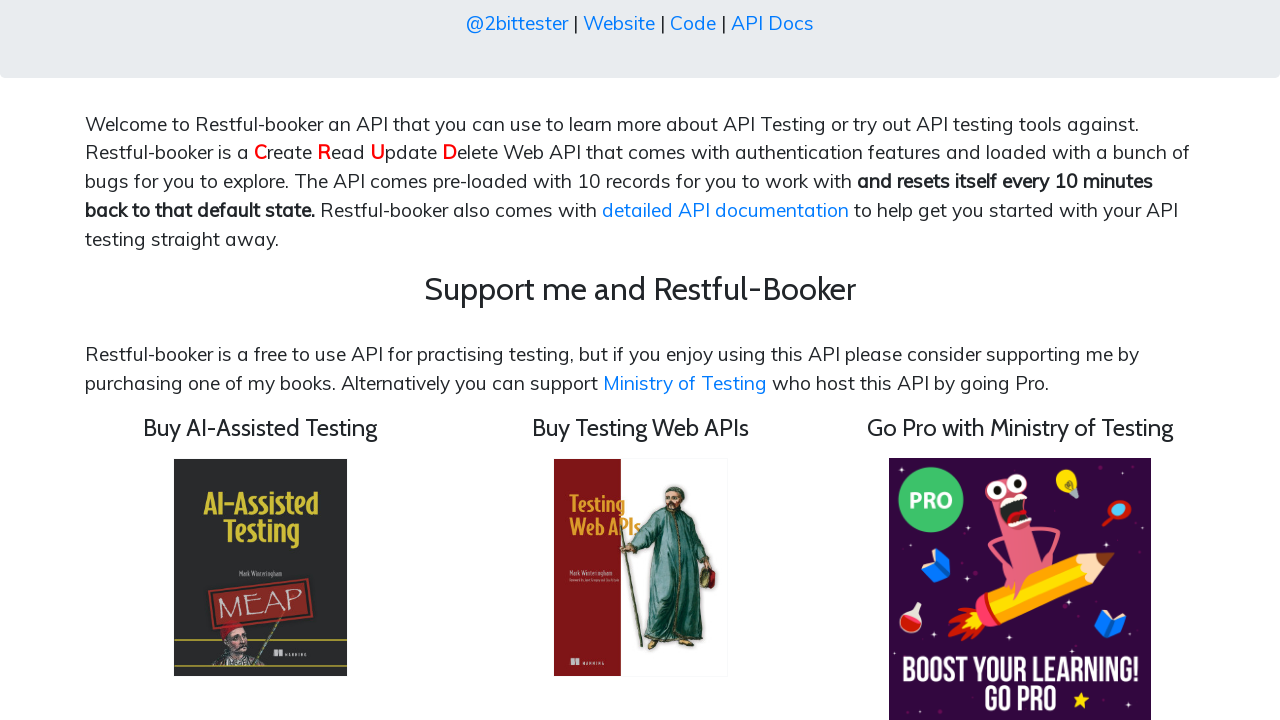

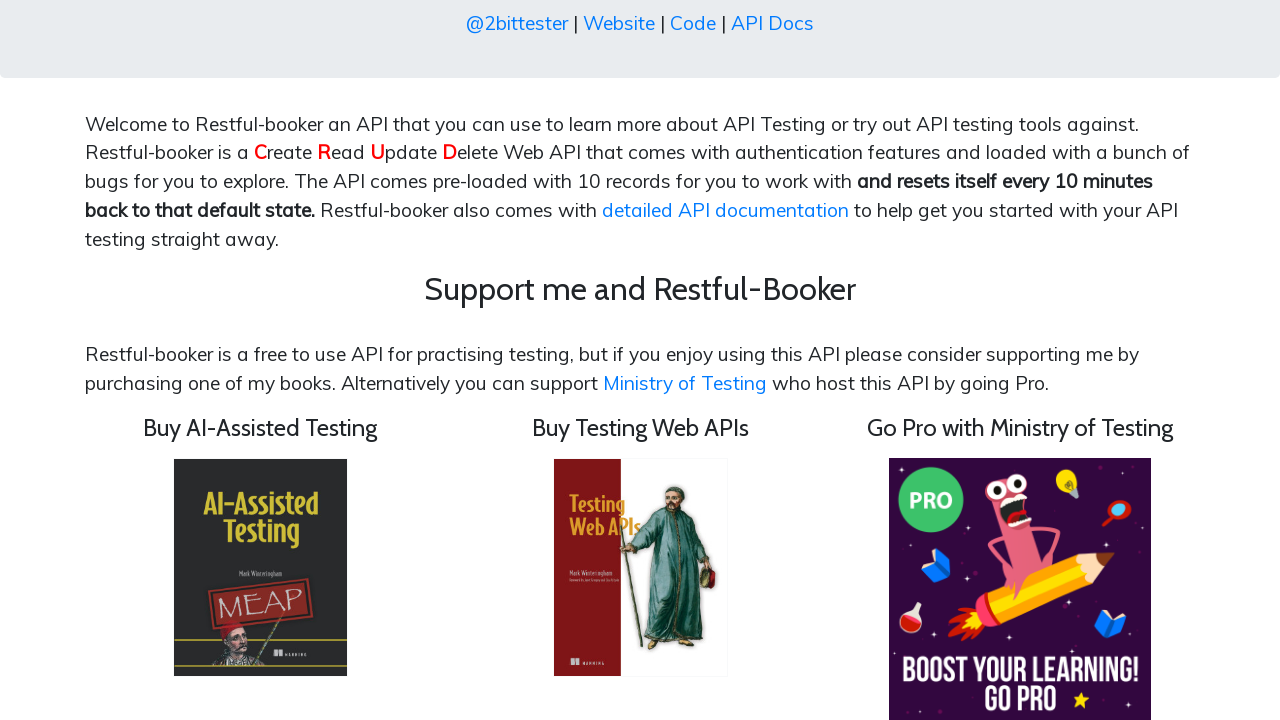